Navigates to an Angular demo application and clicks the library navigation button to access the library section.

Starting URL: https://rahulshettyacademy.com/angularAppdemo/

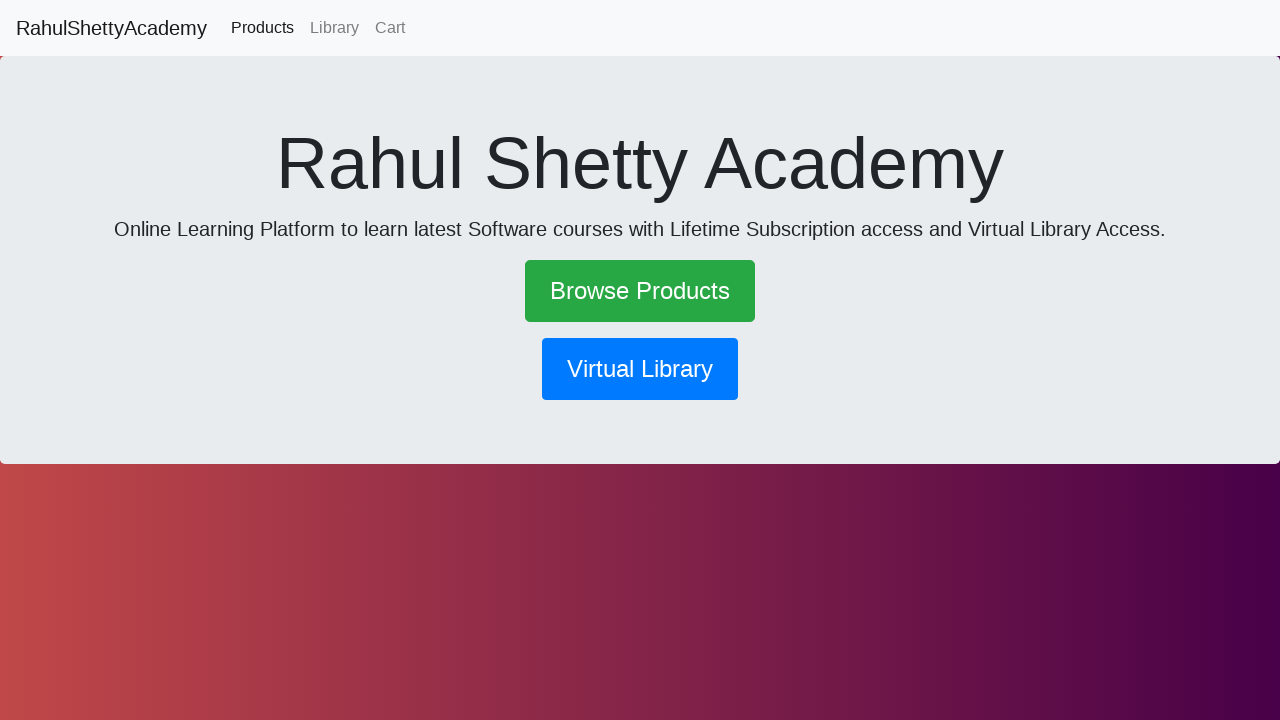

Clicked the library navigation button at (640, 369) on button[routerlink*='library']
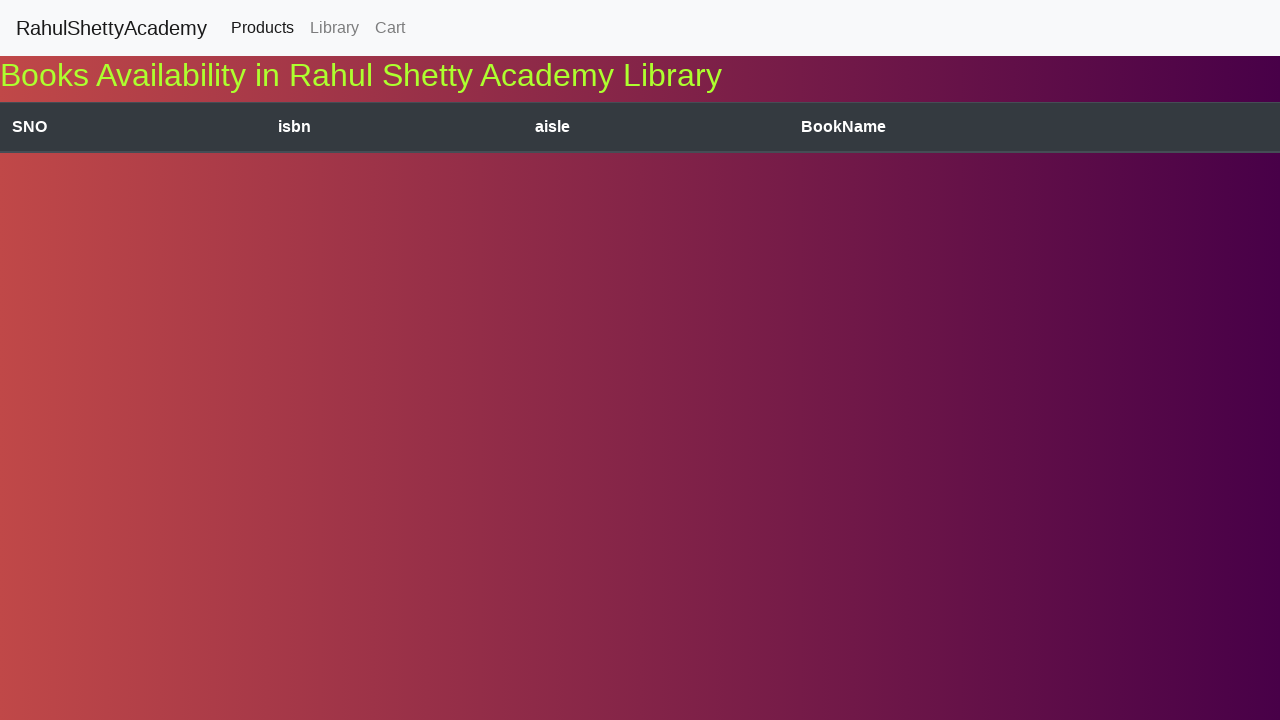

Library page loaded and network idle
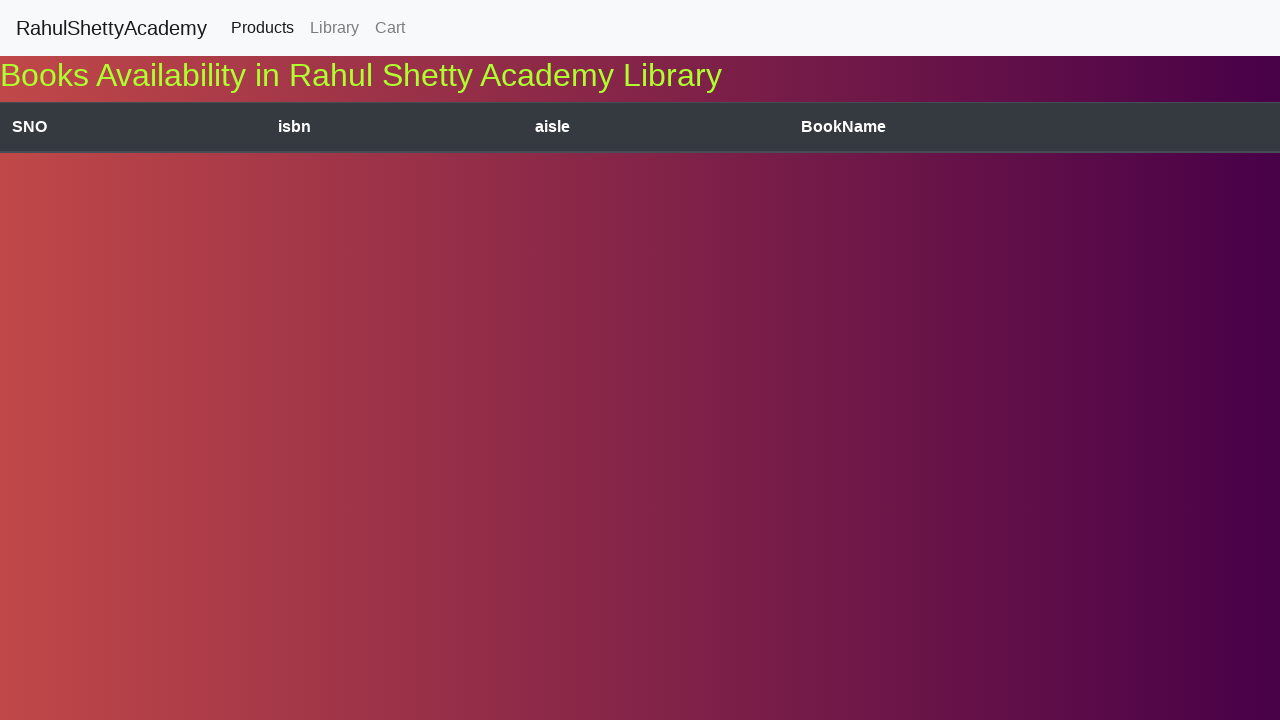

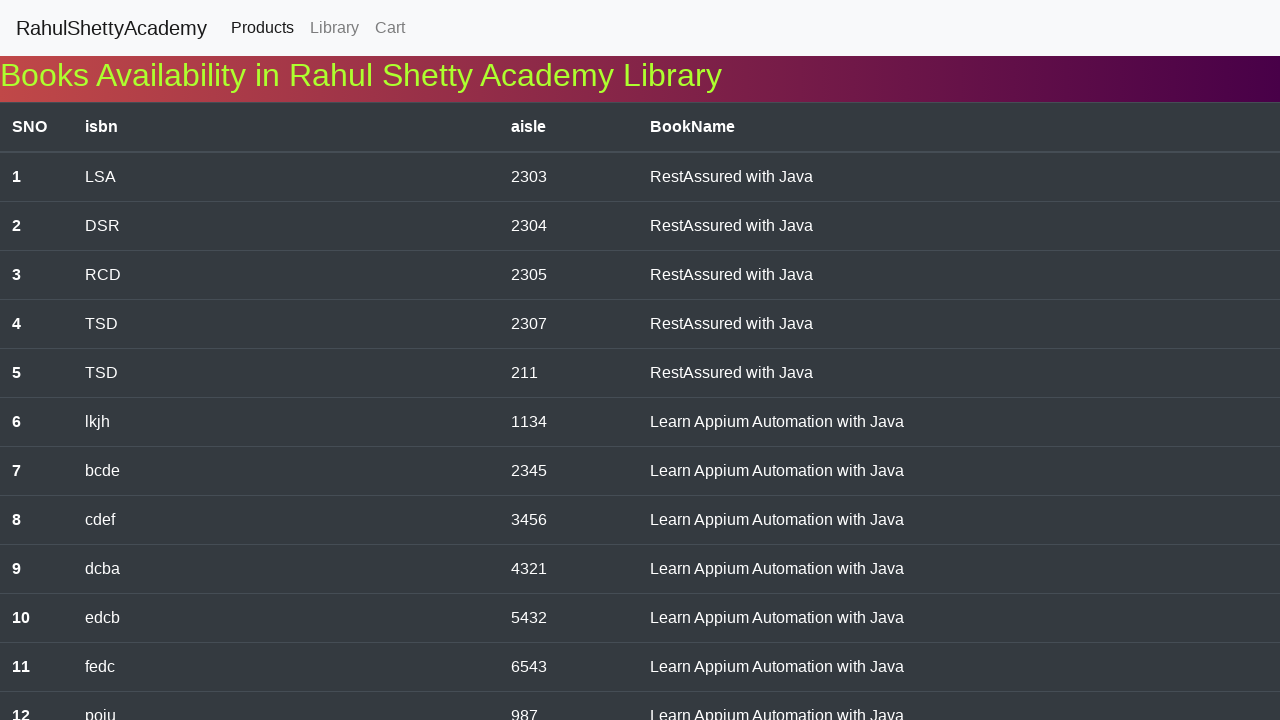